Tests JavaScript alert handling by clicking alert button, accepting the alert, and verifying the result message

Starting URL: https://the-internet.herokuapp.com/javascript_alerts

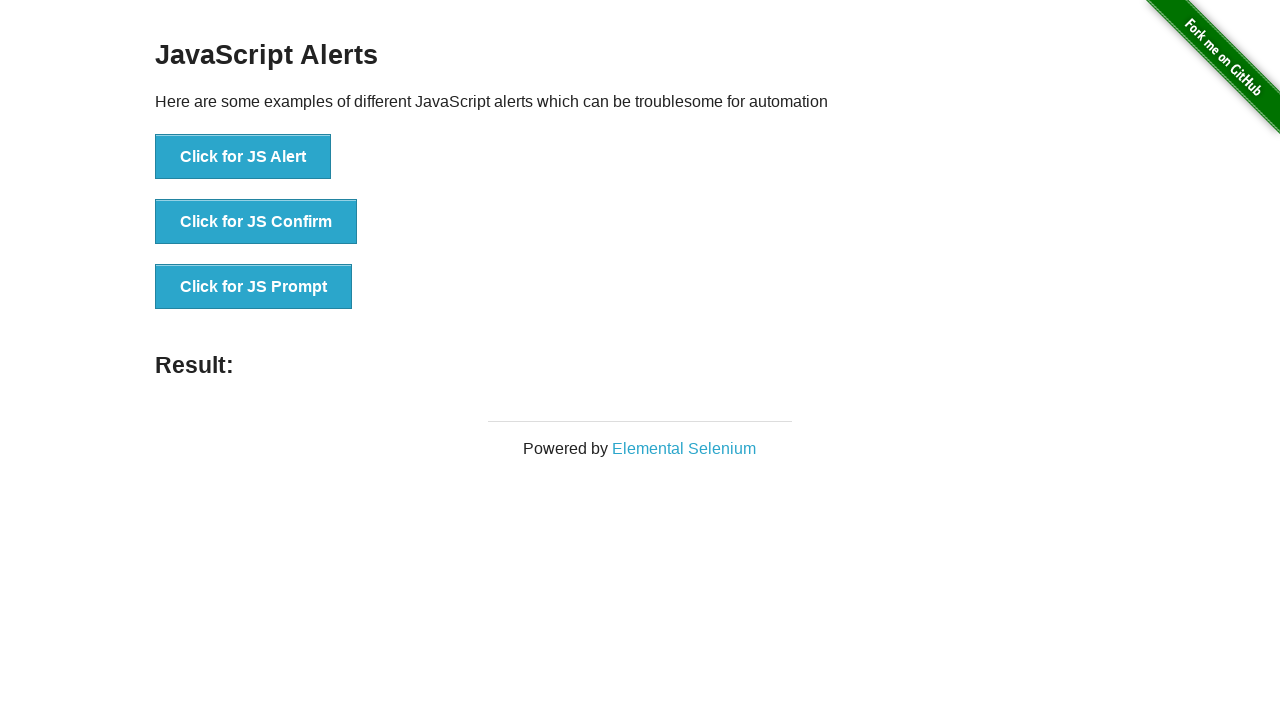

Set up dialog handler to accept alerts
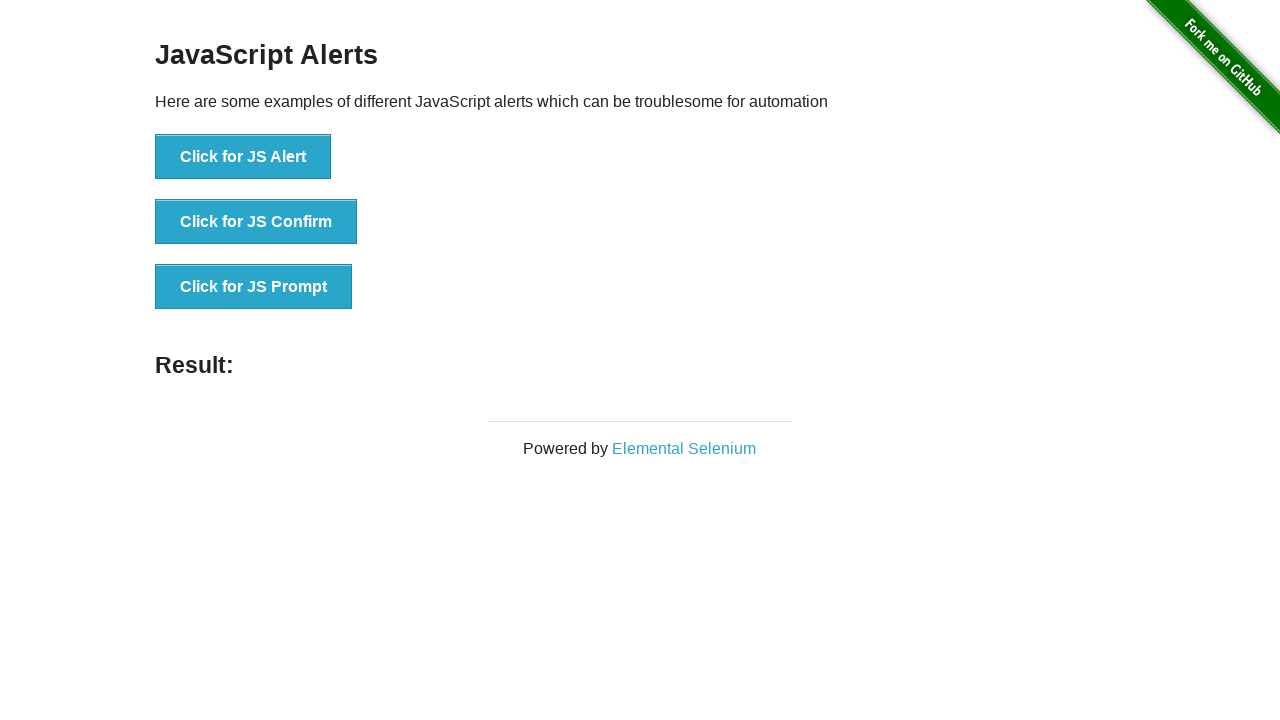

Clicked the JS Alert button at (243, 157) on button:has-text('Click for JS Alert')
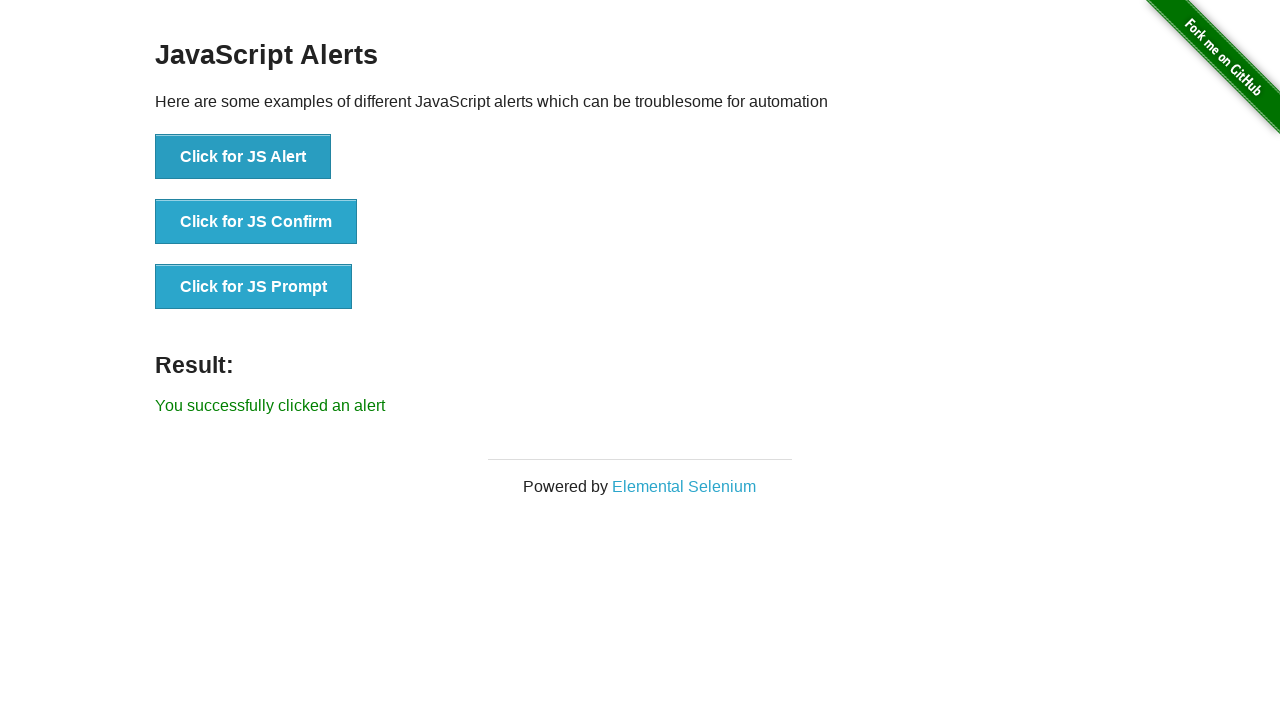

Verified the success message appeared after accepting the alert
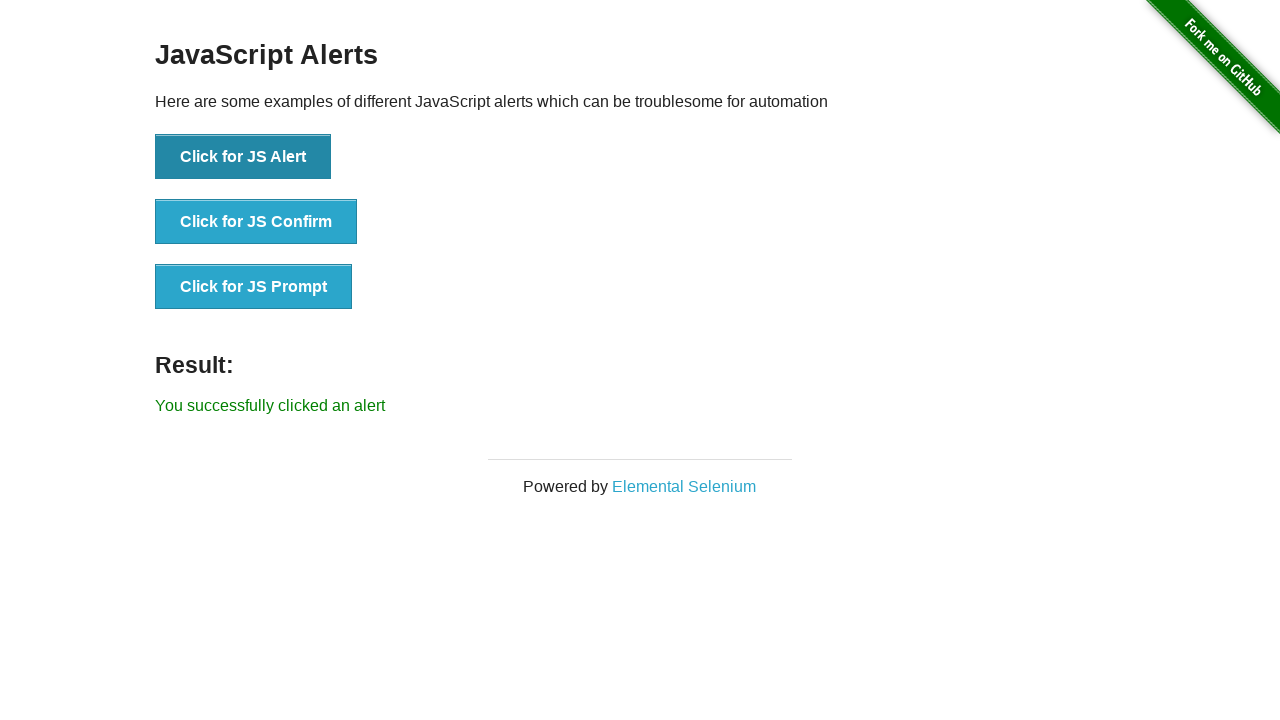

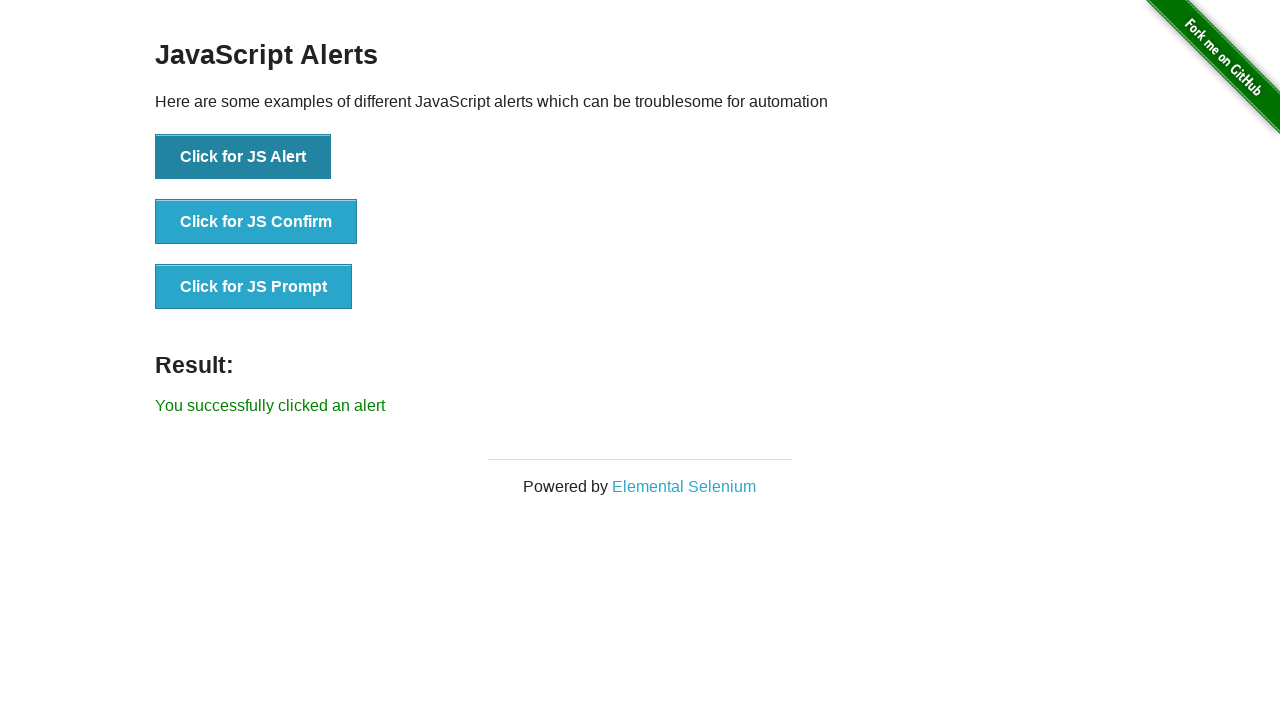